Tests user registration form by filling out first name, last name, address, email, and phone number fields

Starting URL: https://demo.automationtesting.in/Register.html

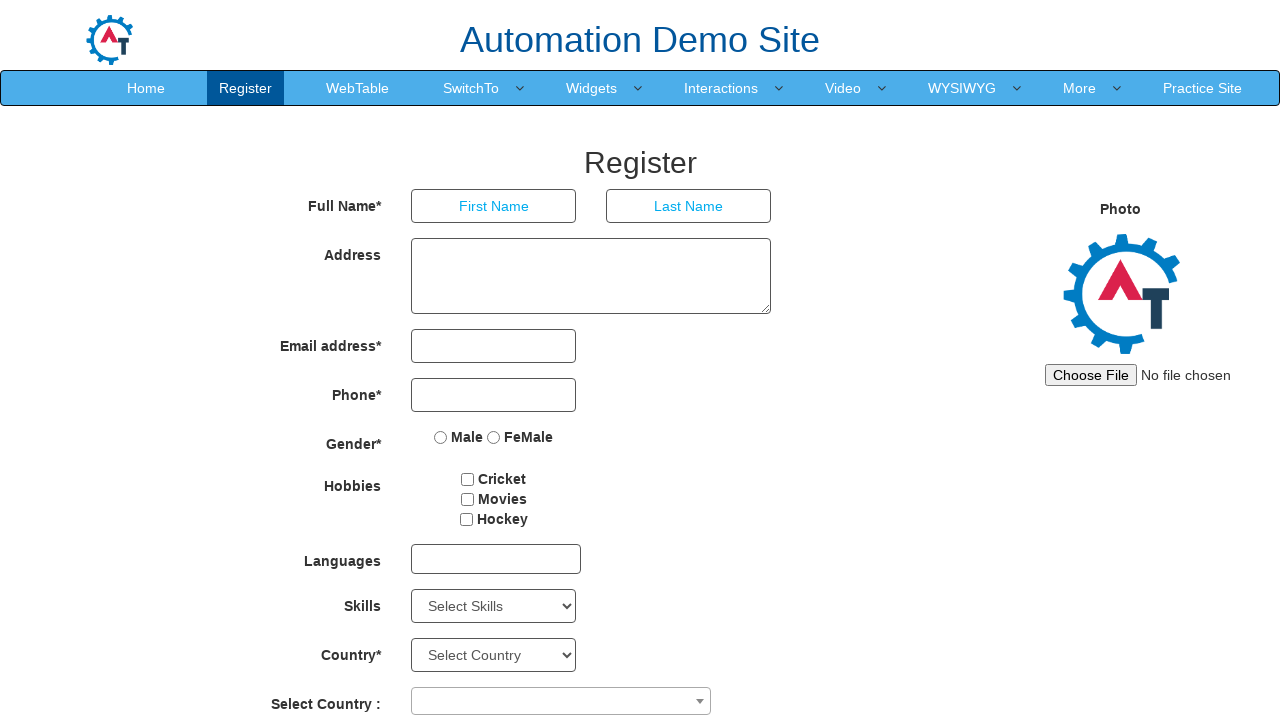

Filled first name field with 'John' on //input[@placeholder='First Name']
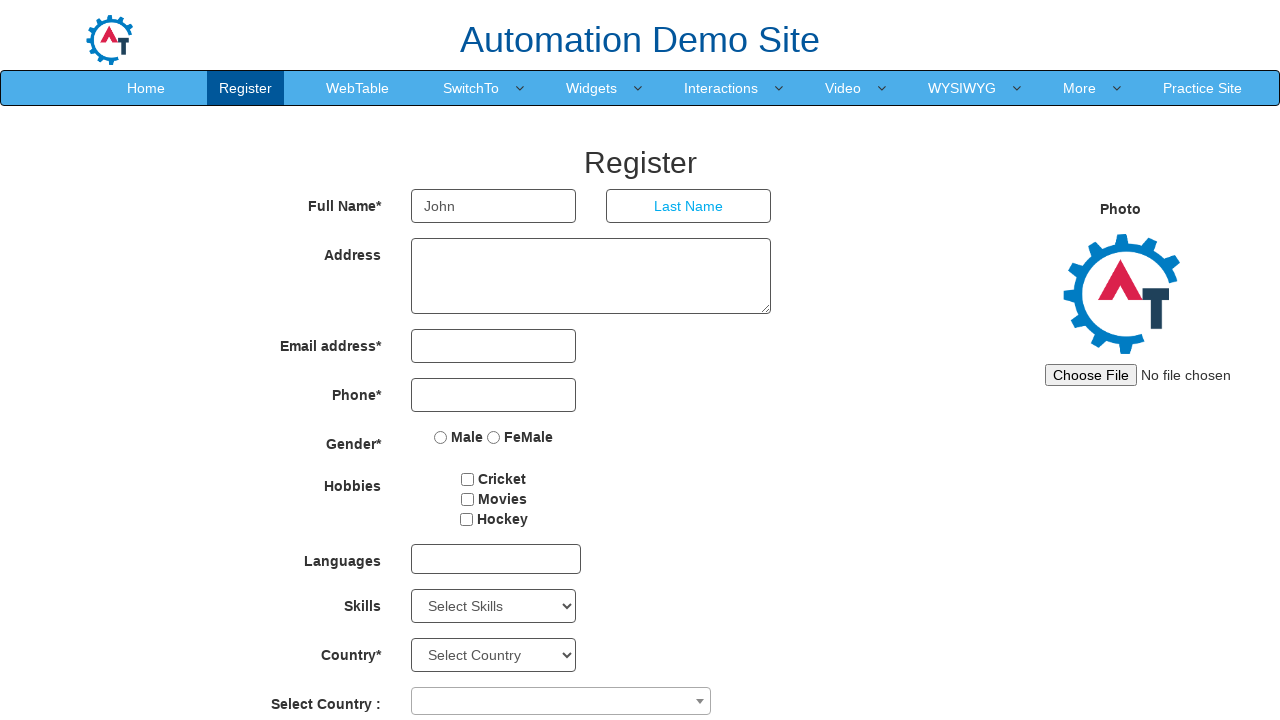

Filled last name field with 'Smith' on //input[@placeholder='Last Name']
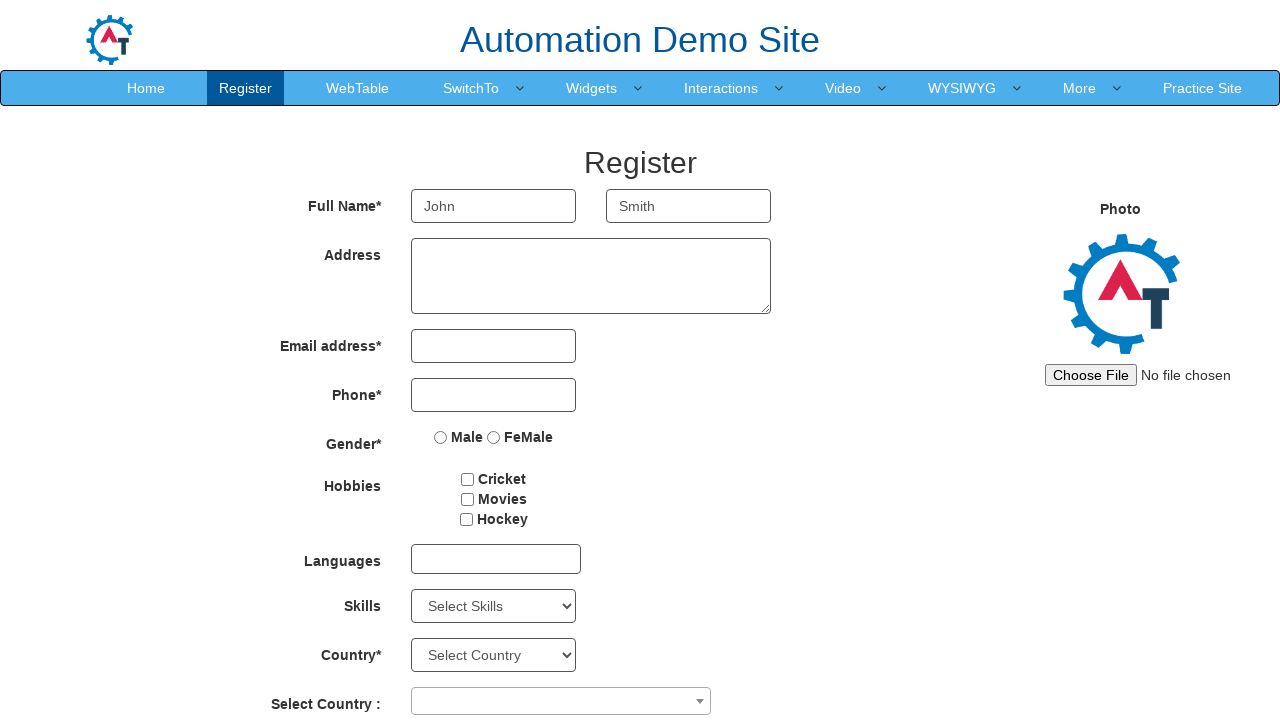

Filled address field with '123 Main Street, Anytown, USA 12345' on //textarea
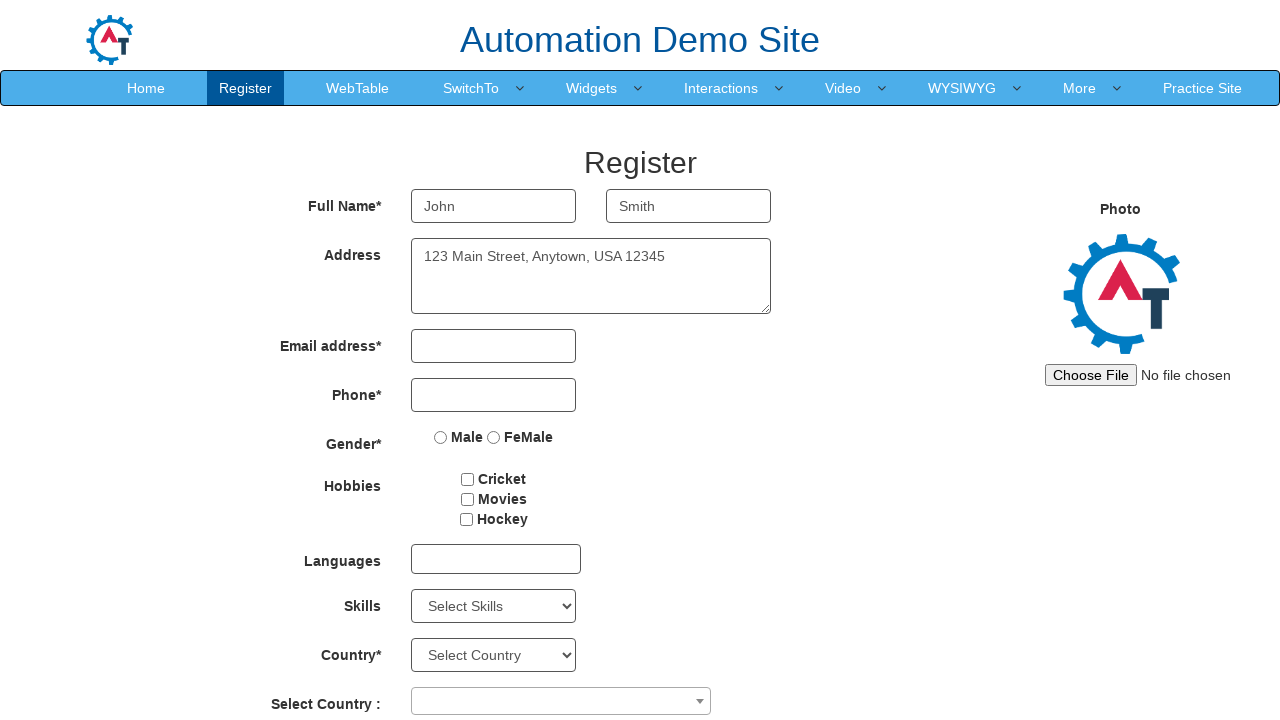

Filled email field with 'john.smith@example.com' on //input[@type='email']
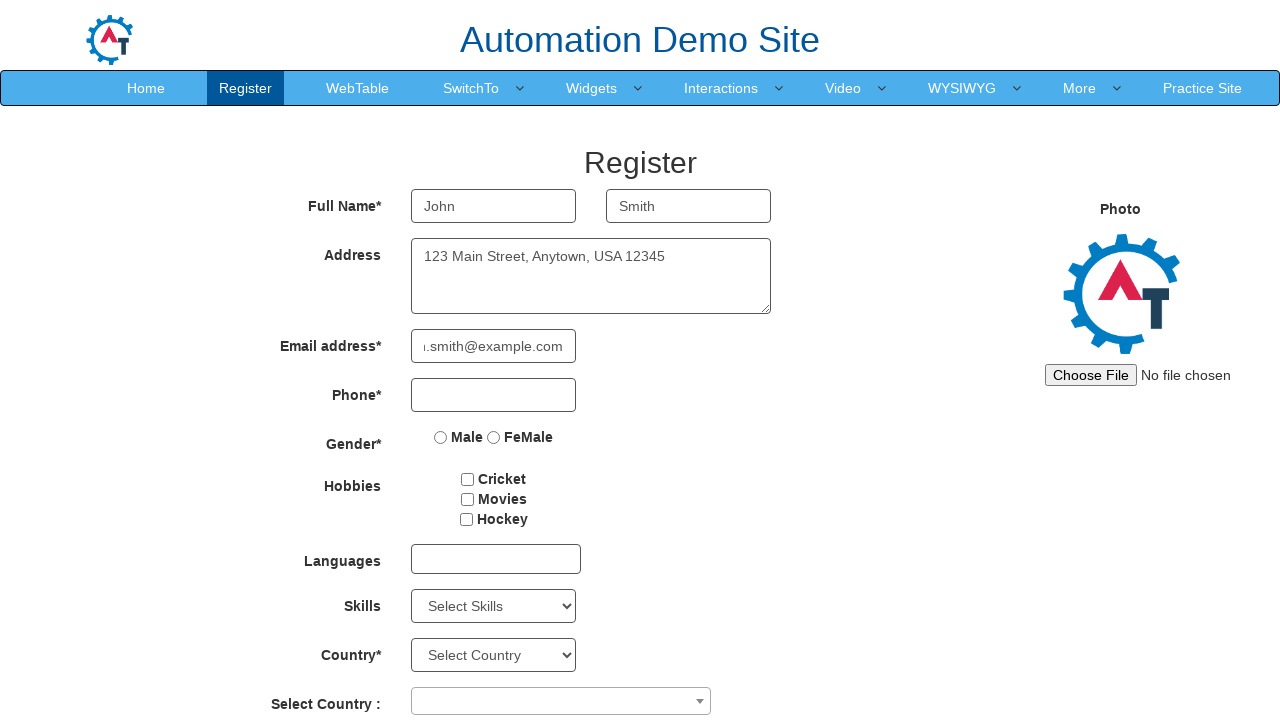

Filled phone number field with '5551234567' on //input[@type='tel']
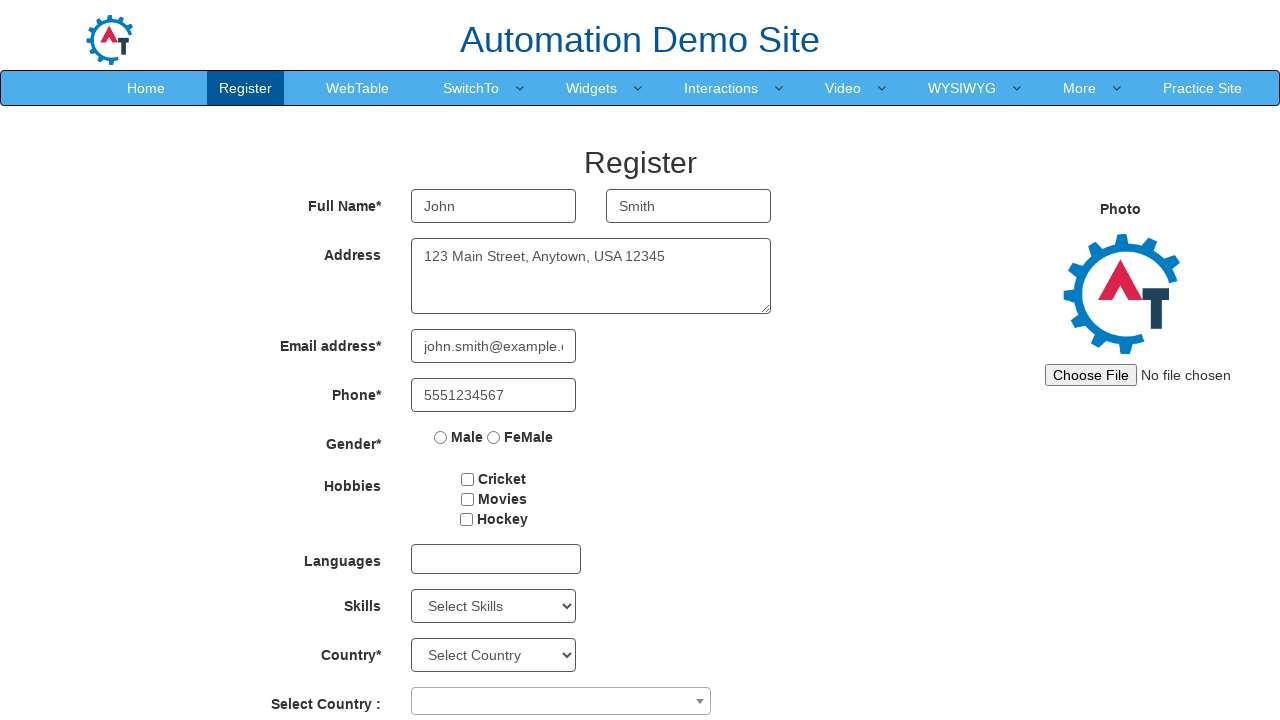

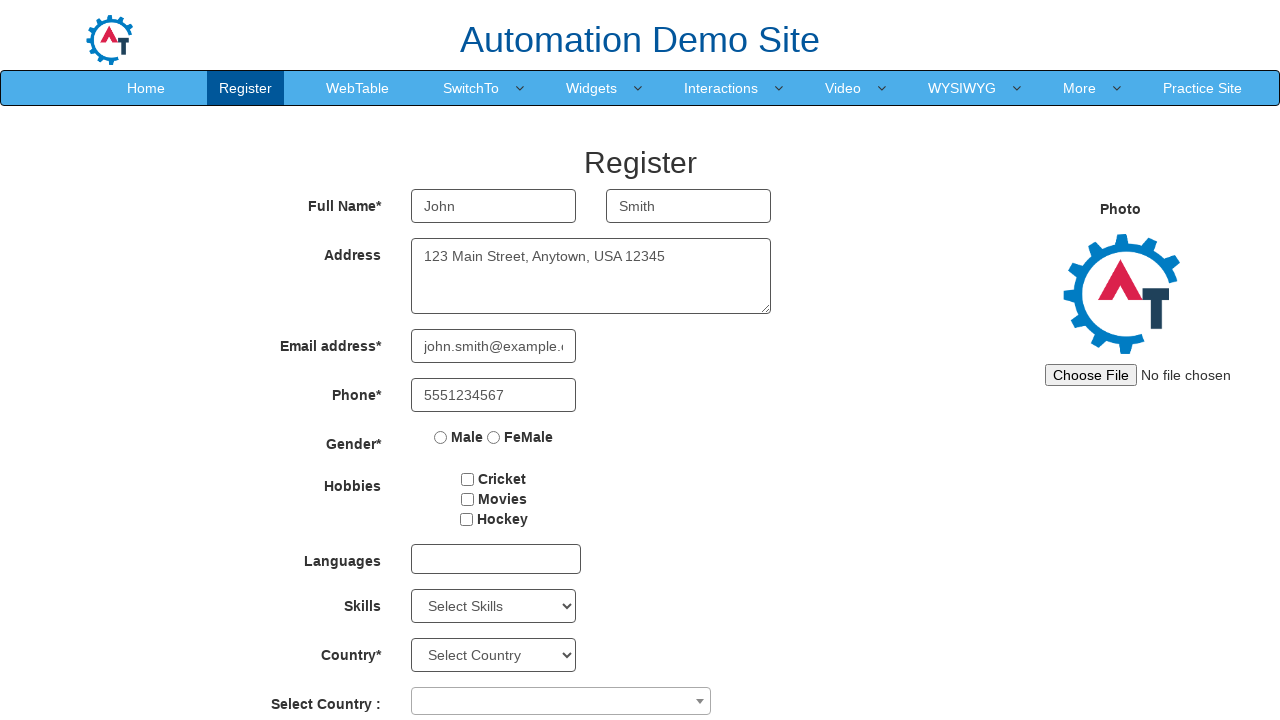